Tests user registration functionality on ParaBank by filling out the complete registration form with personal details and credentials, then submitting and verifying successful account creation.

Starting URL: https://parabank.parasoft.com/parabank/register.htm

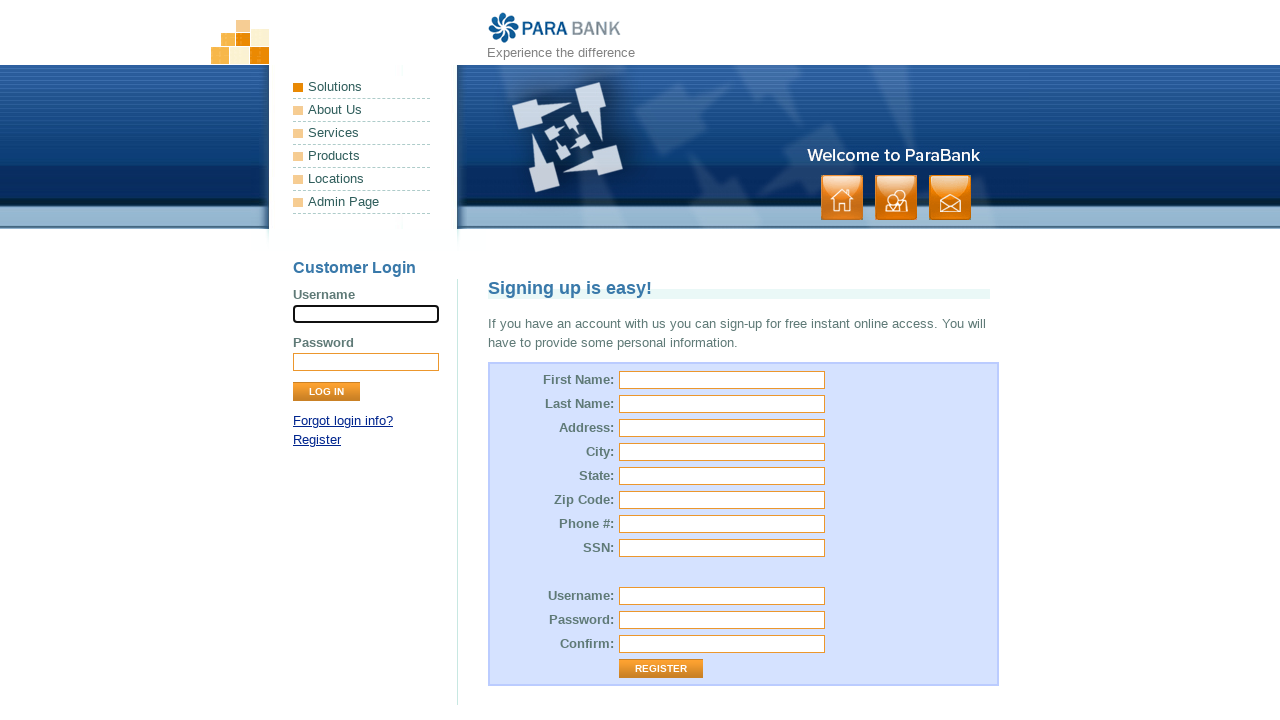

Filled first name field with 'Michael' on [name="customer.firstName"]
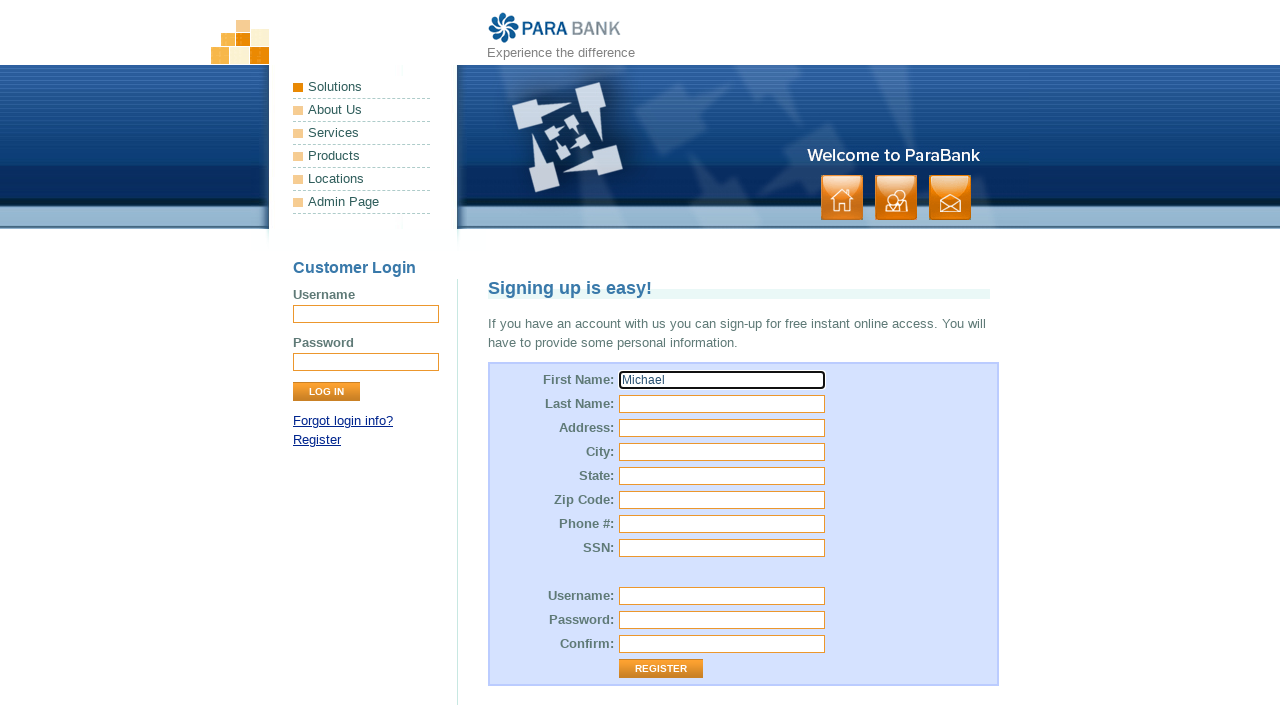

Filled last name field with 'Johnson' on [name="customer.lastName"]
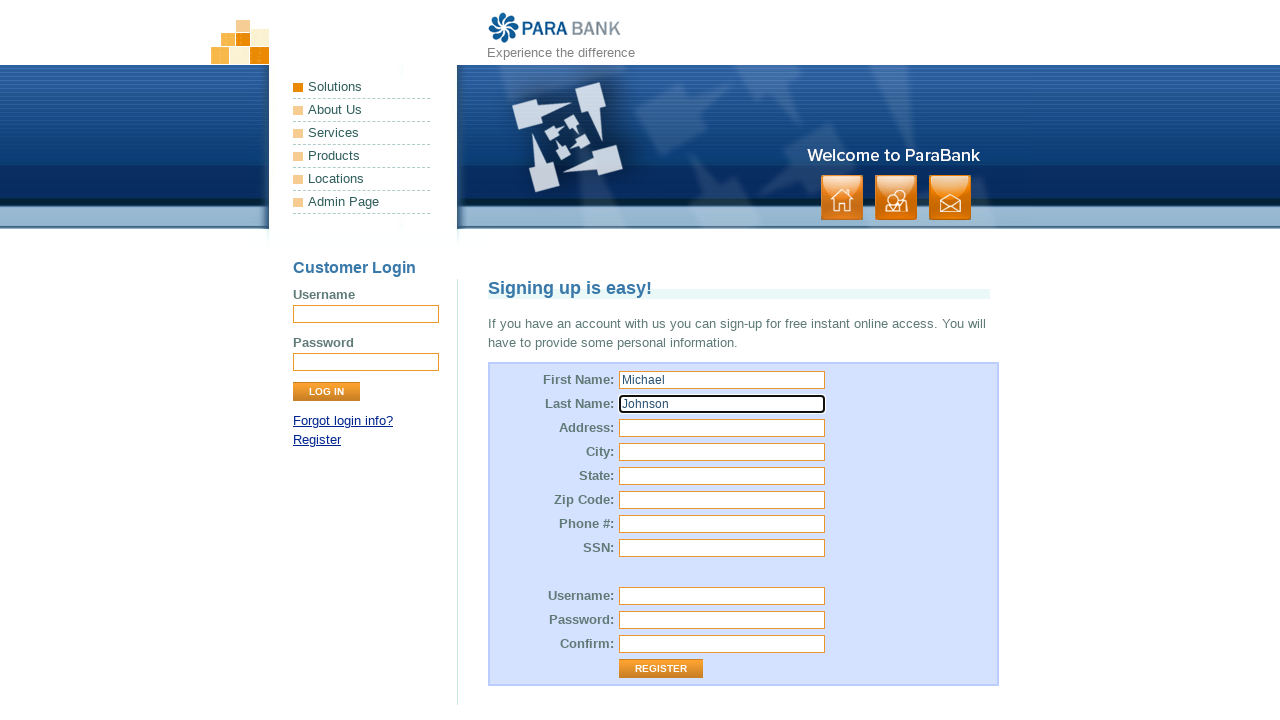

Filled street address with '742 Evergreen Terrace' on [name="customer.address.street"]
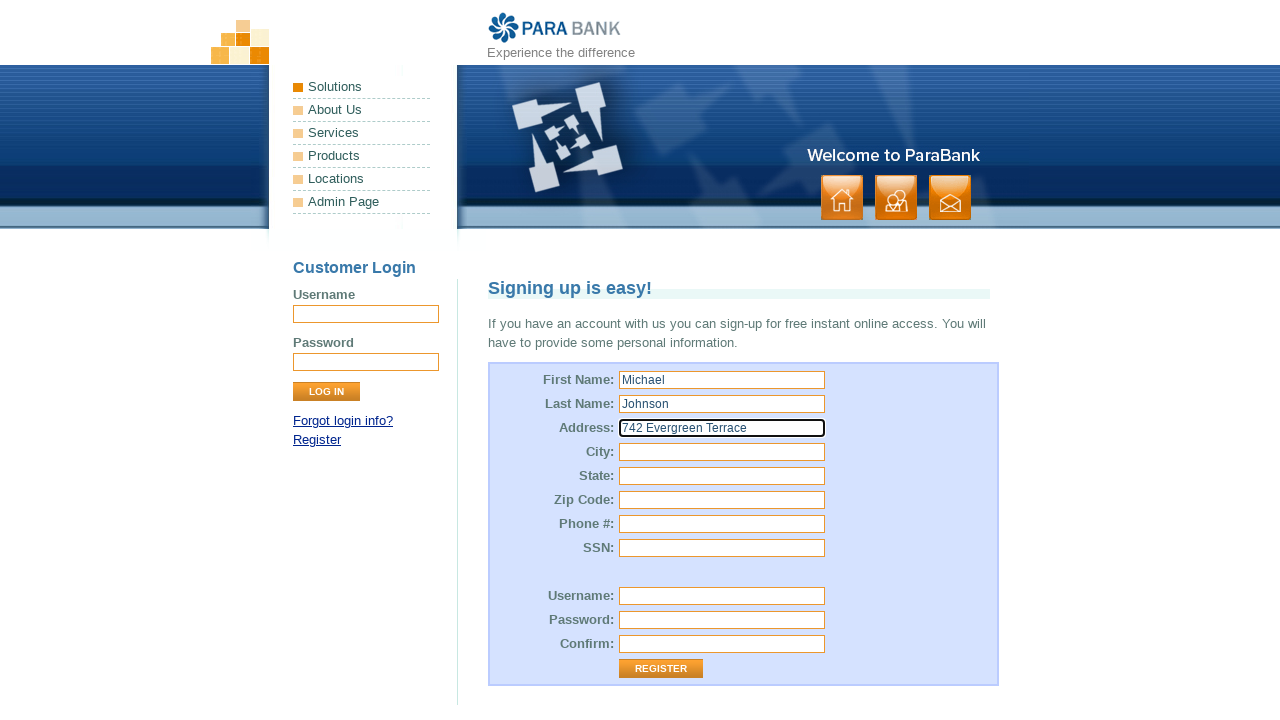

Filled city field with 'Springfield' on [name="customer.address.city"]
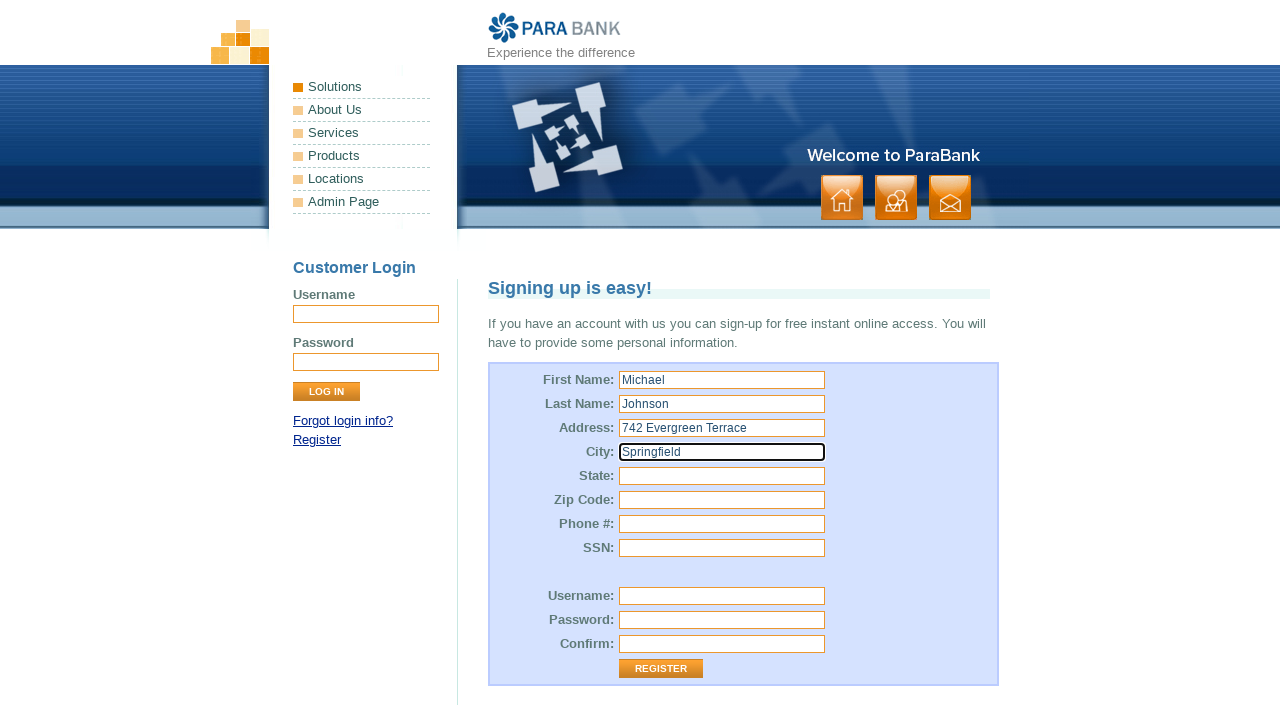

Filled state field with 'Illinois' on [name="customer.address.state"]
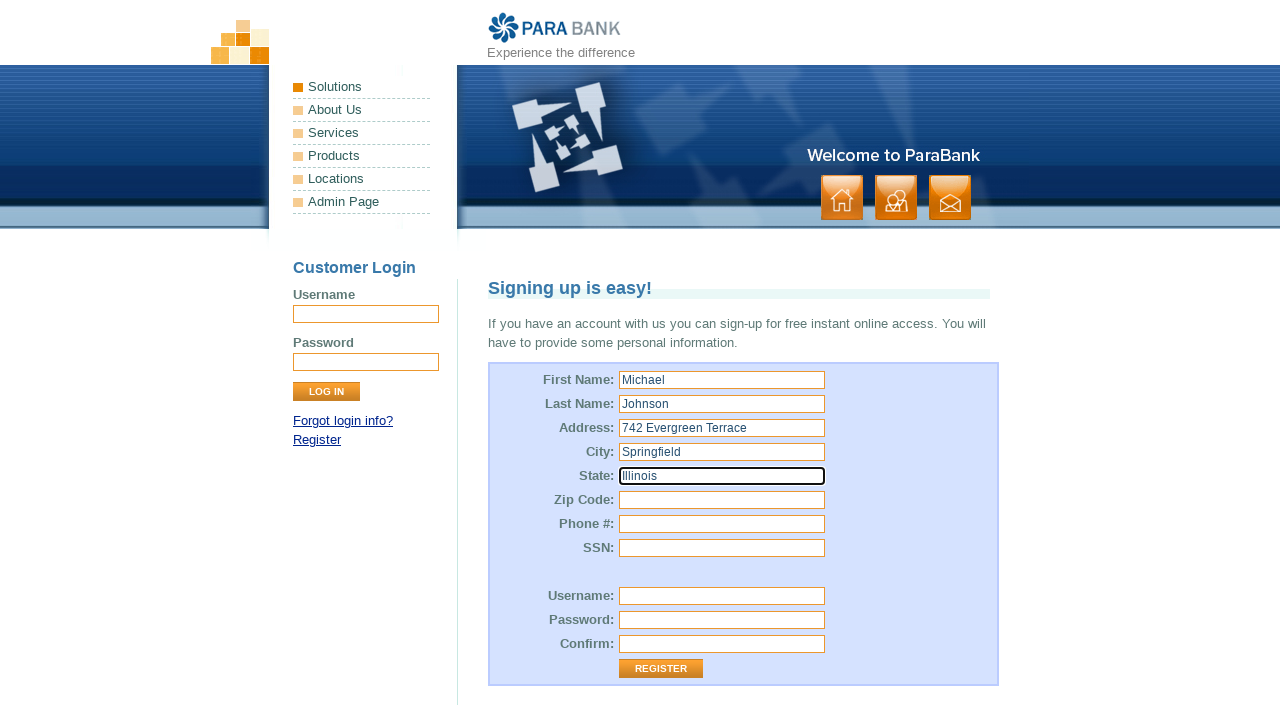

Filled zip code field with '62701' on [name="customer.address.zipCode"]
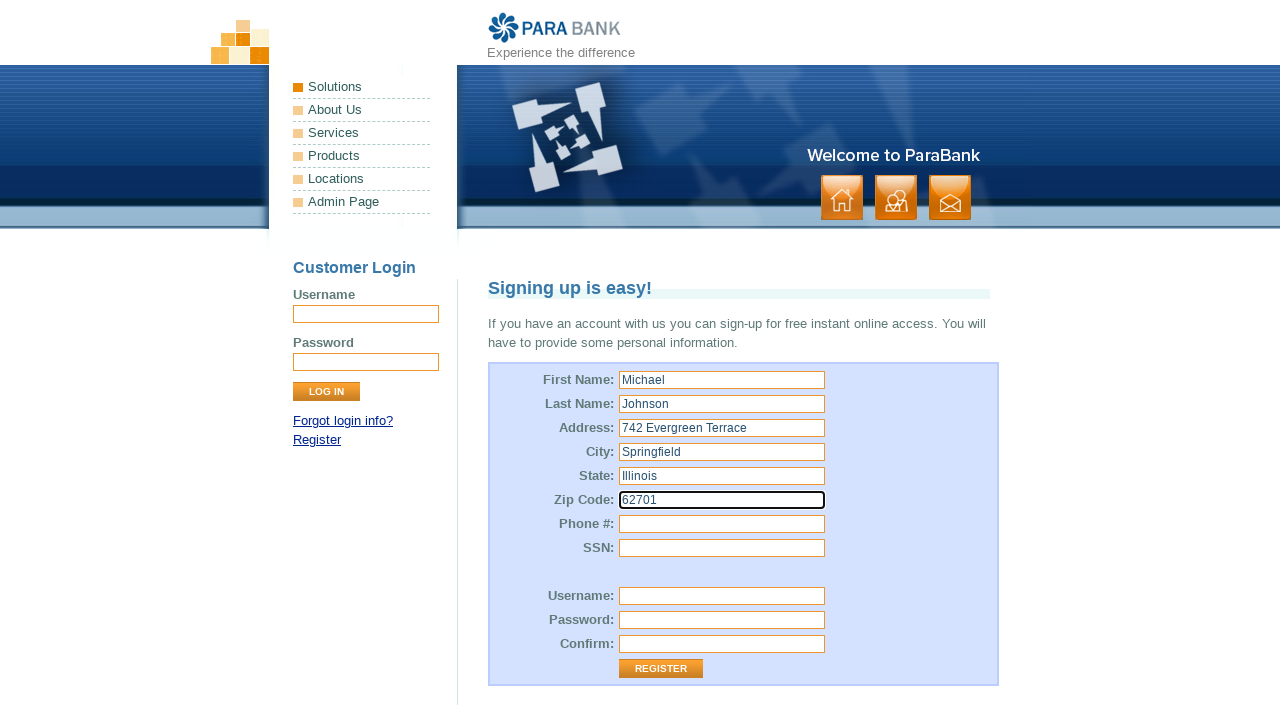

Filled phone number field with '555-123-4567' on [name="customer.phoneNumber"]
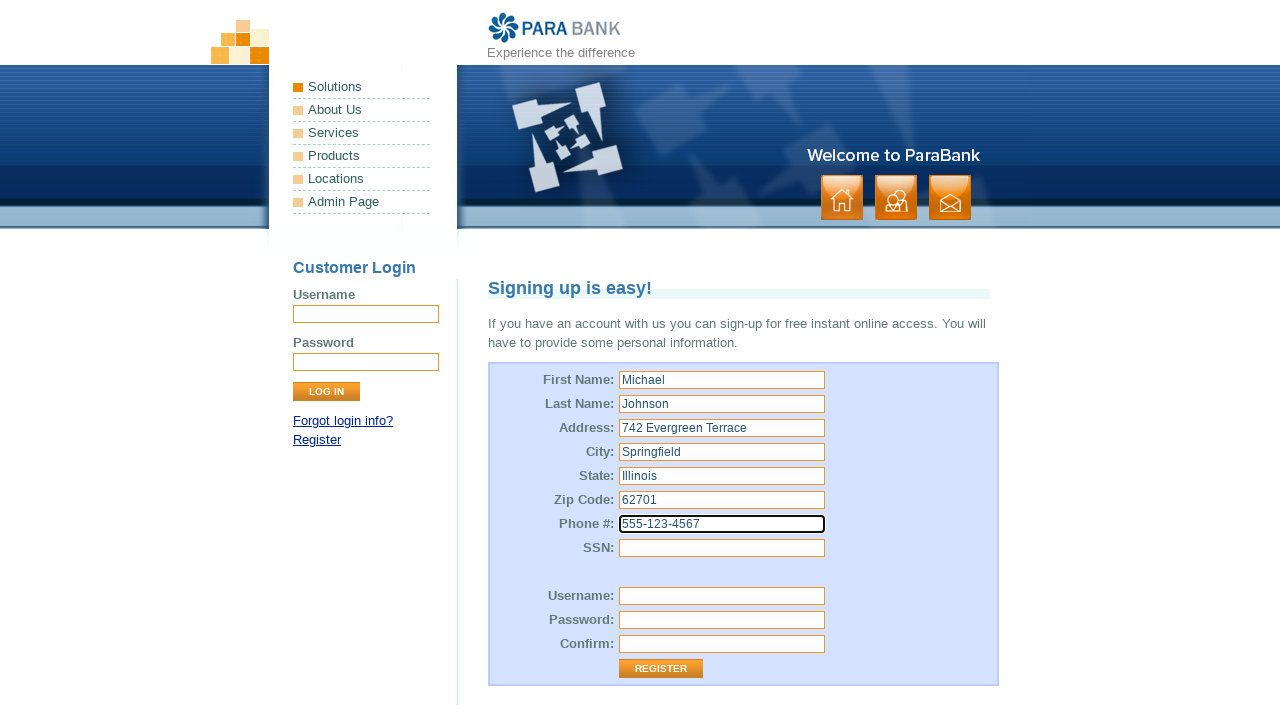

Filled SSN field with '123-45-6789' on [name="customer.ssn"]
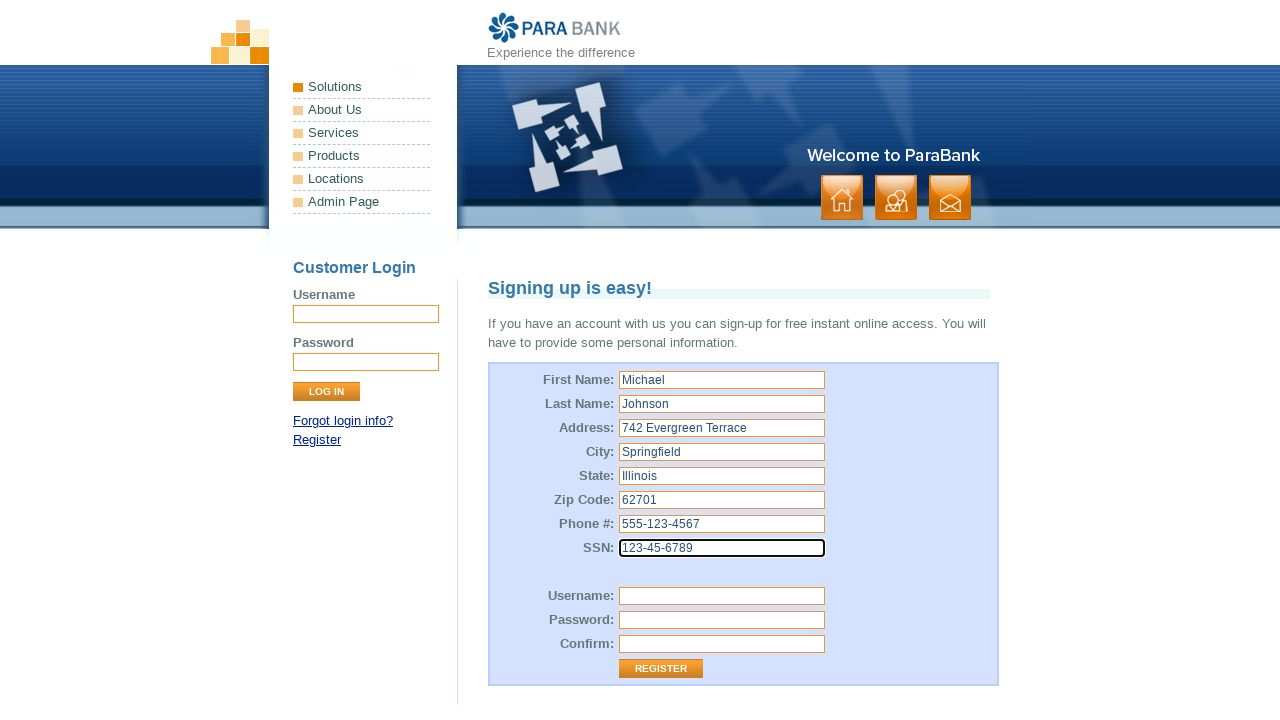

Filled username field with 'mjohnson2024' on [name="customer.username"]
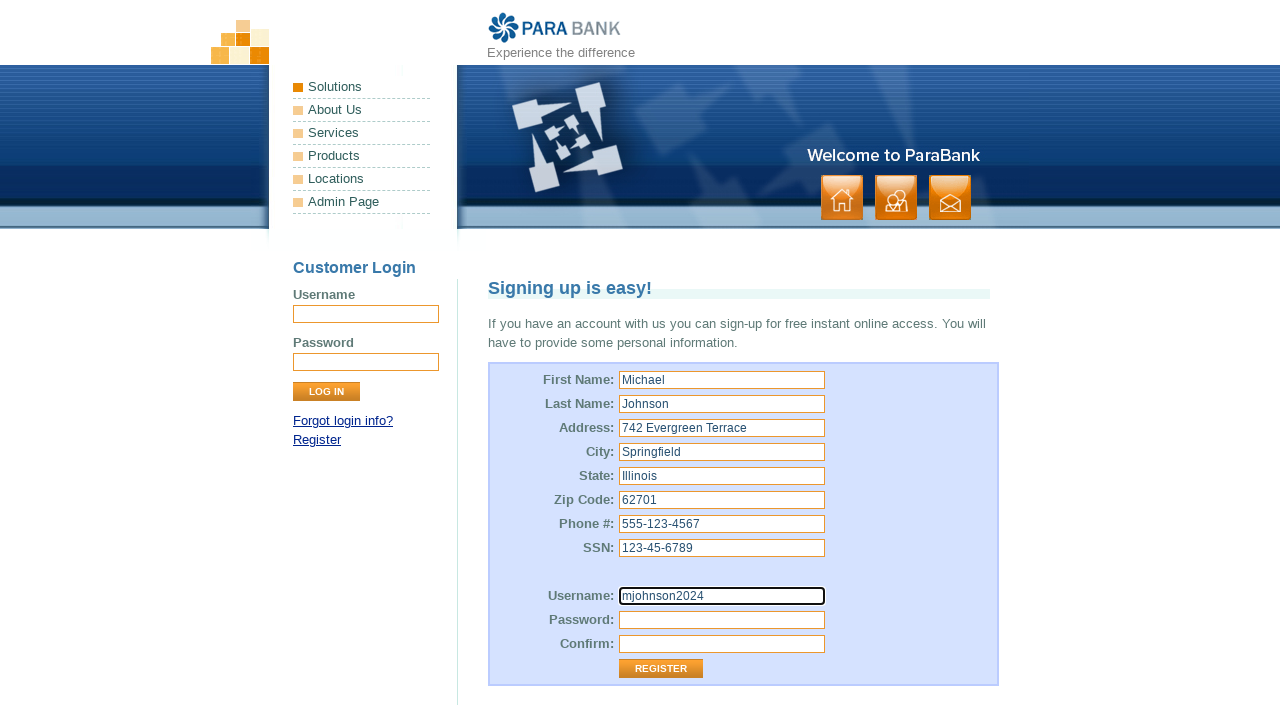

Filled password field with 'SecurePass123!' on [name="customer.password"]
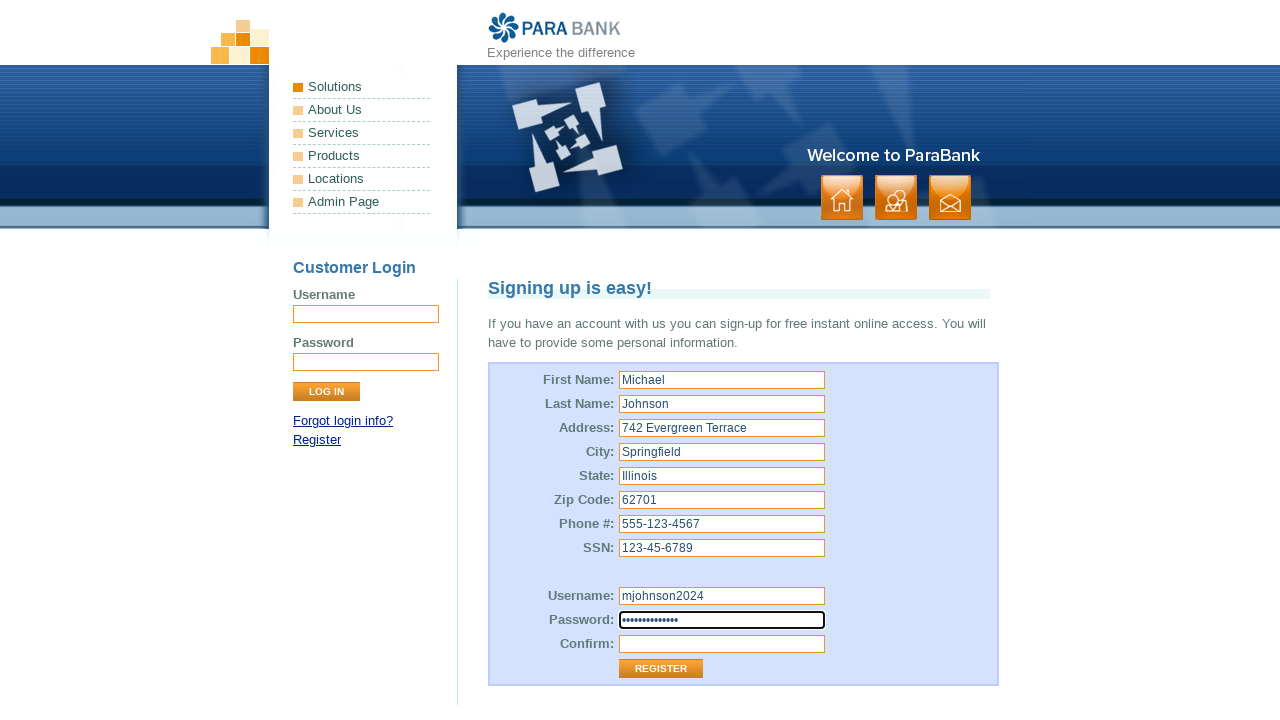

Filled password confirmation field with 'SecurePass123!' on [name="repeatedPassword"]
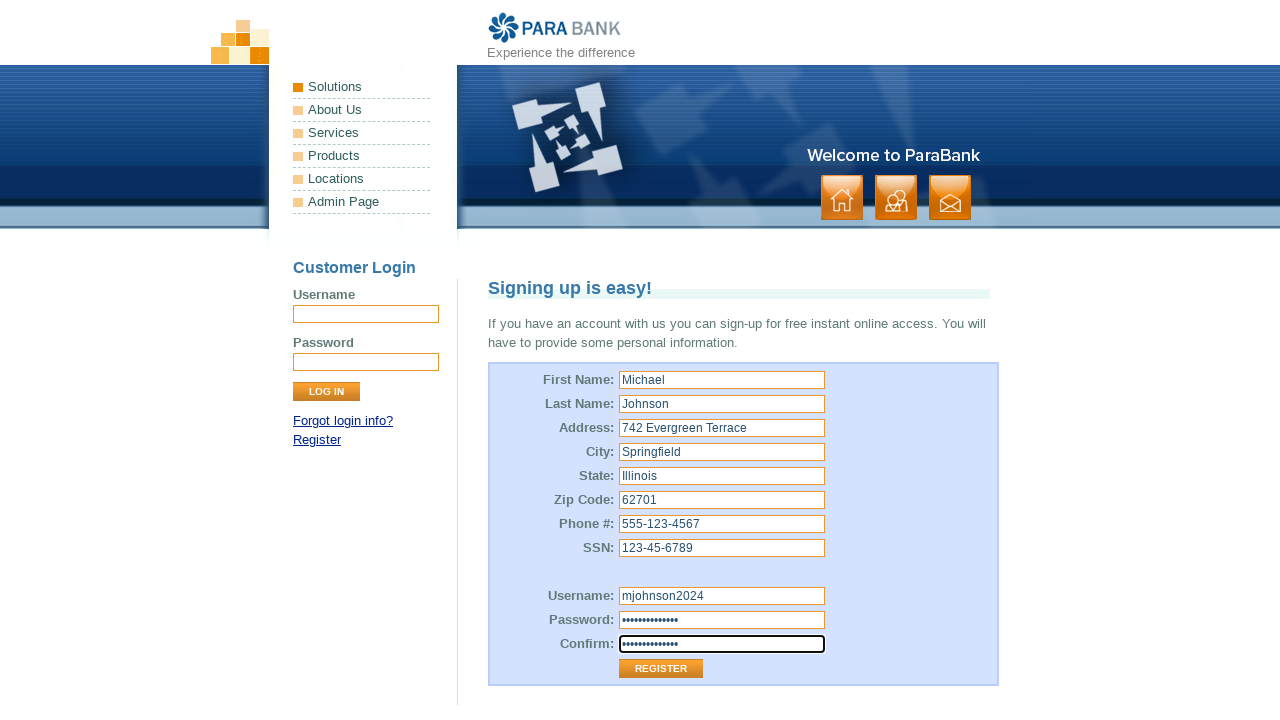

Clicked Register button to submit the registration form at (661, 669) on input[value="Register"]
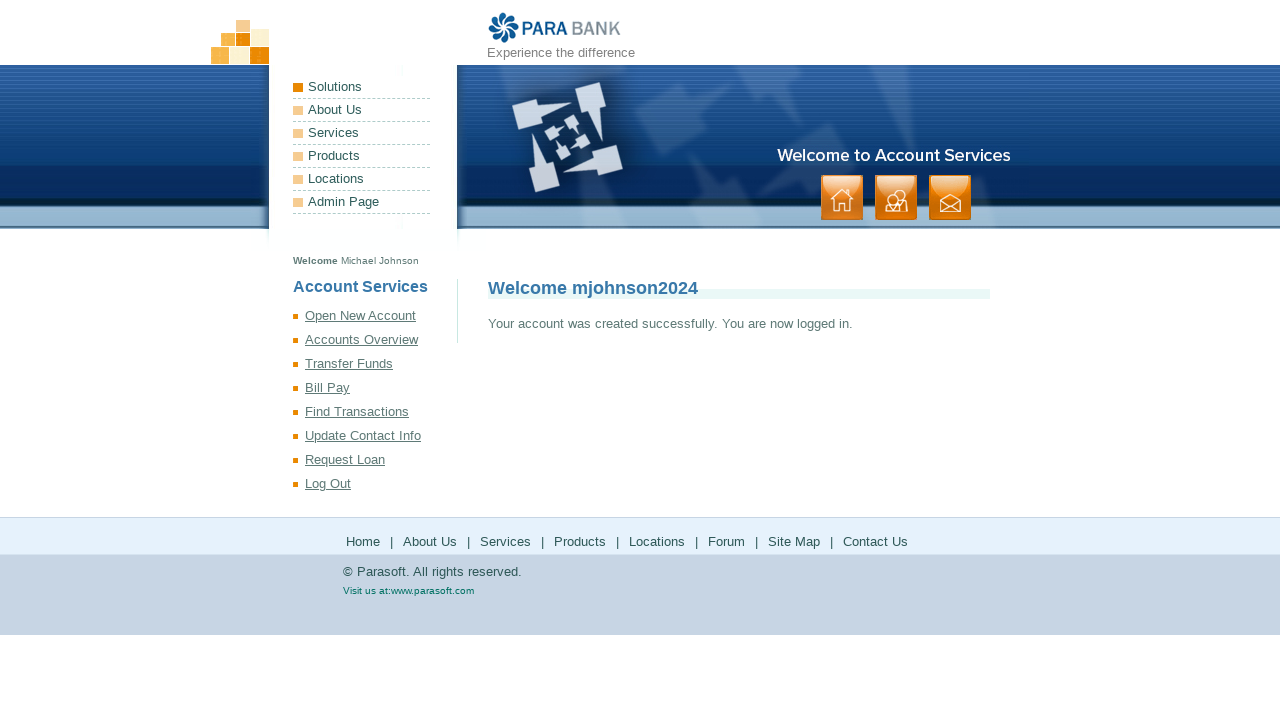

Registration success confirmation message appeared
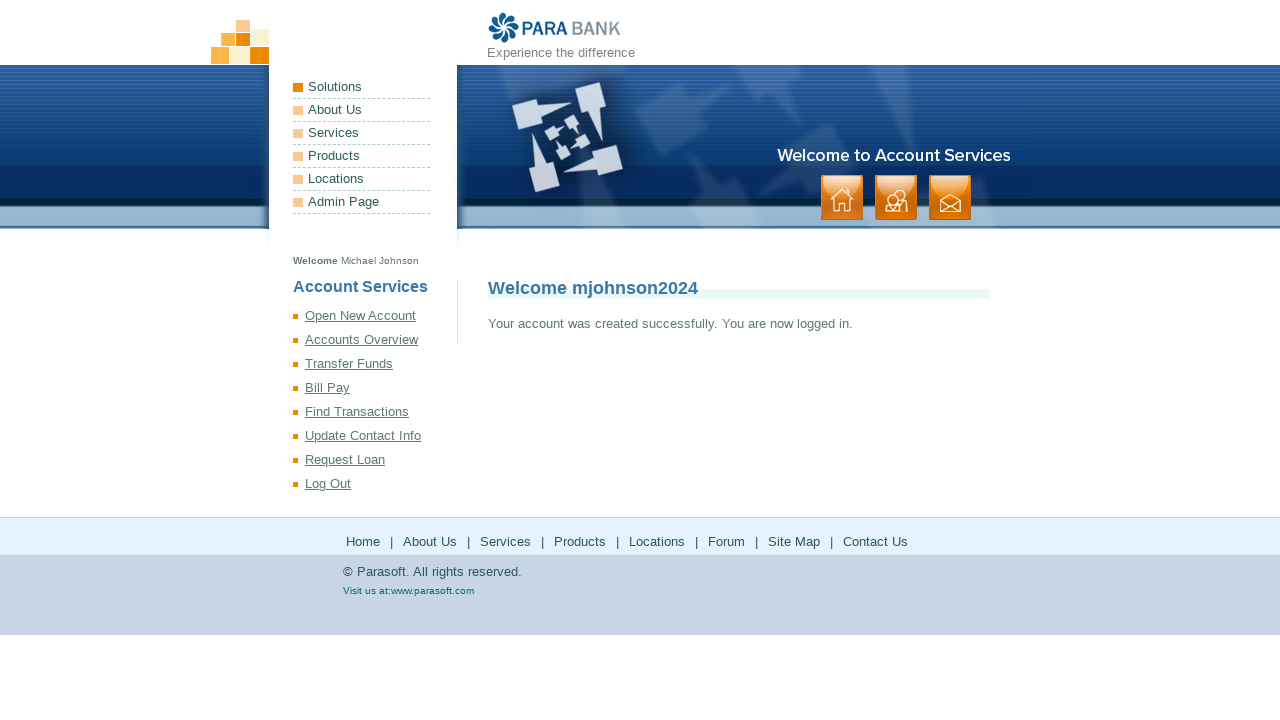

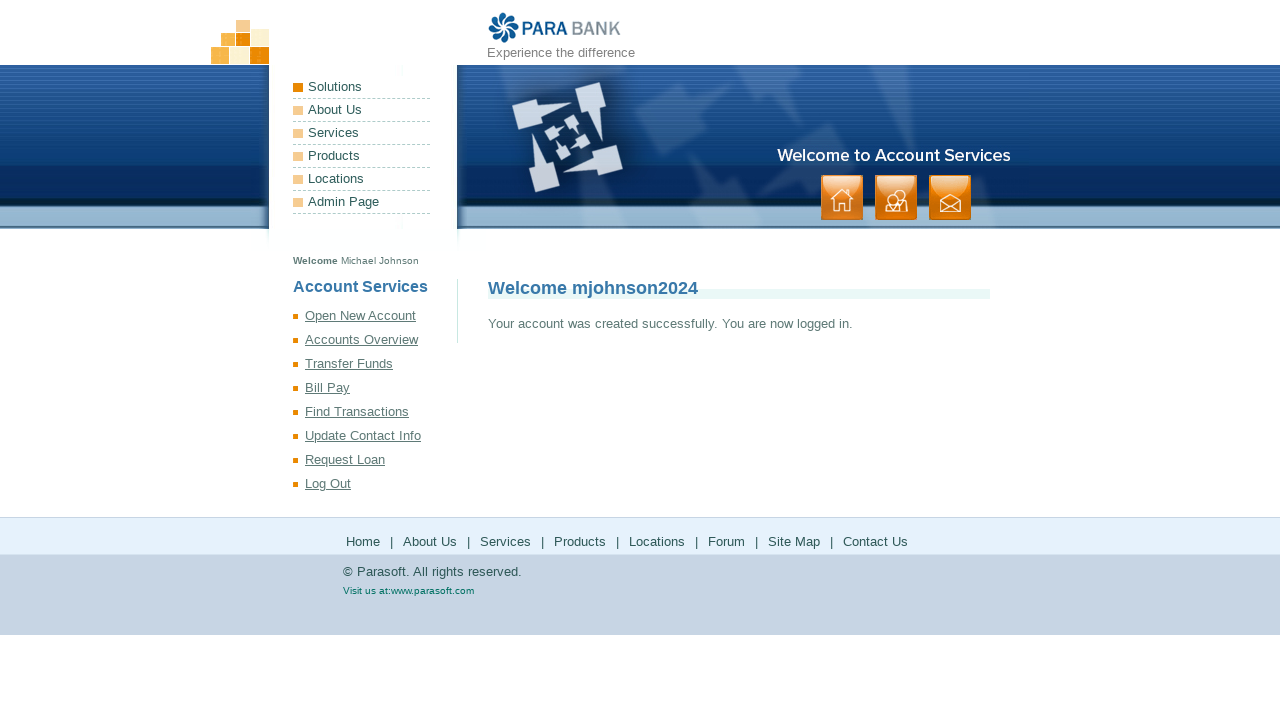